Tests dynamic content loading by clicking a button and waiting for specific text to appear in an element

Starting URL: https://training-support.net/webelements/dynamic-content

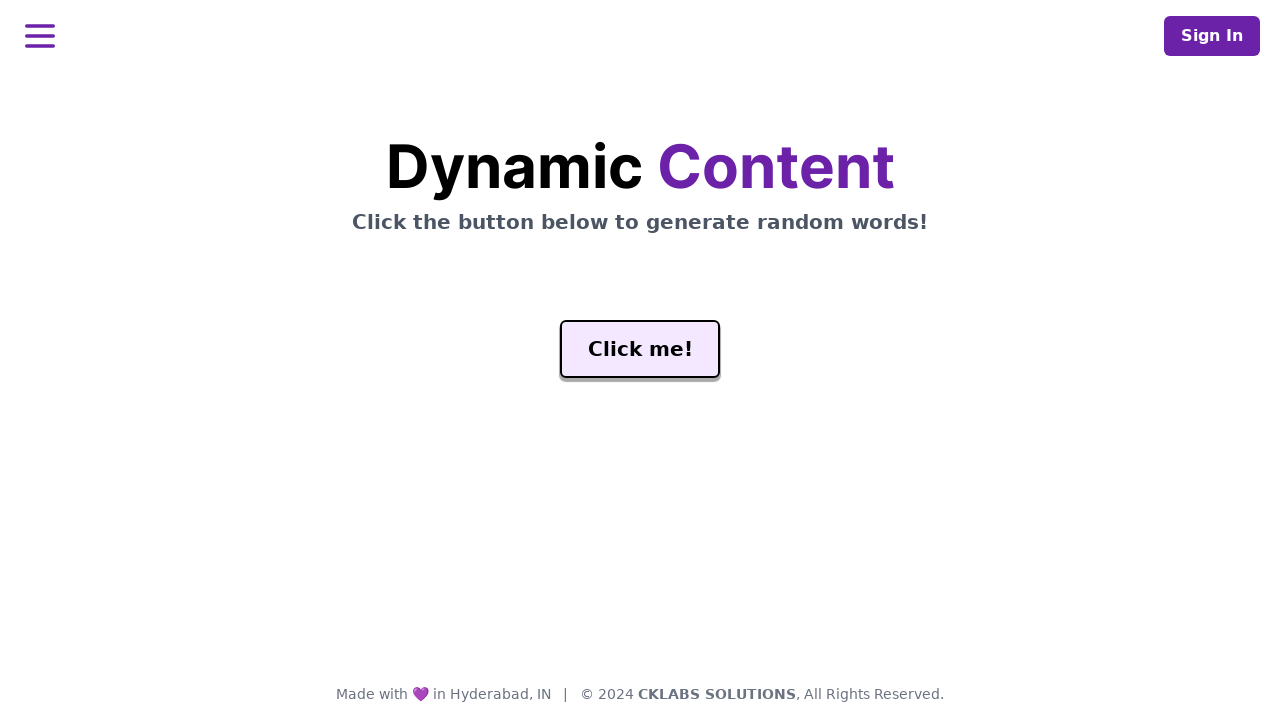

Clicked the generate button to trigger dynamic content loading at (640, 349) on #genButton
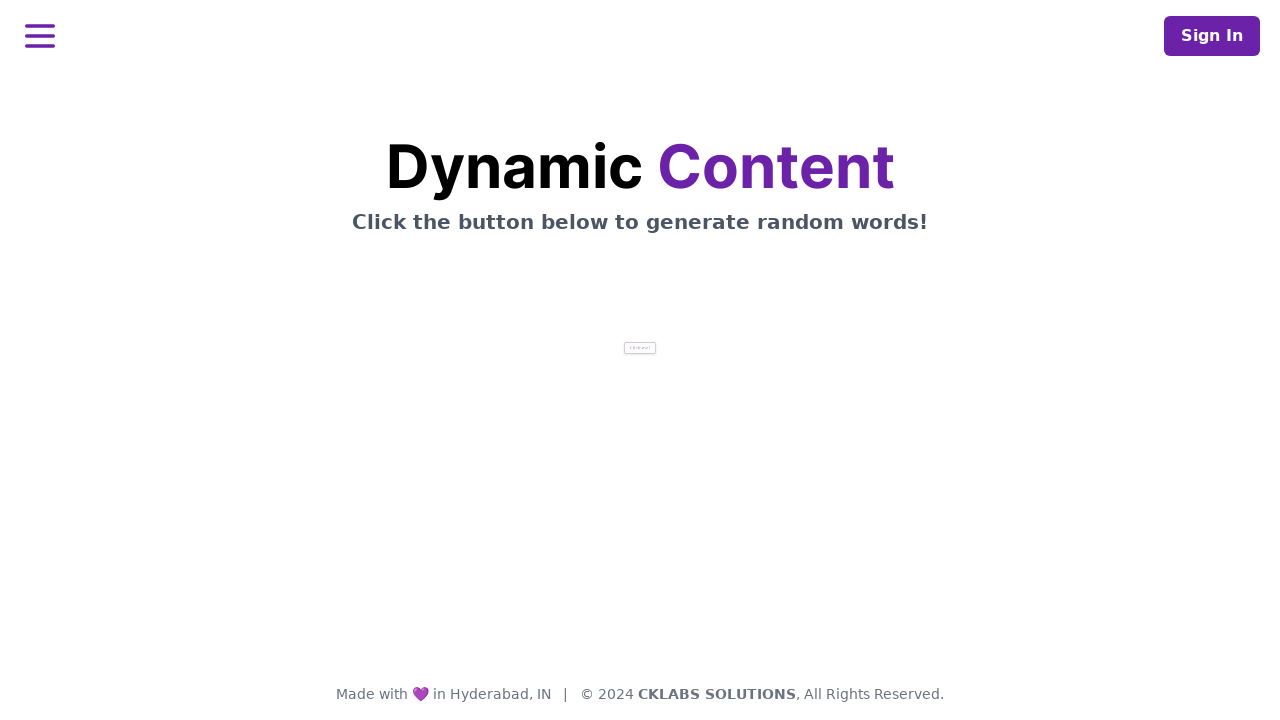

Dynamic content loaded - word element now contains 'release'
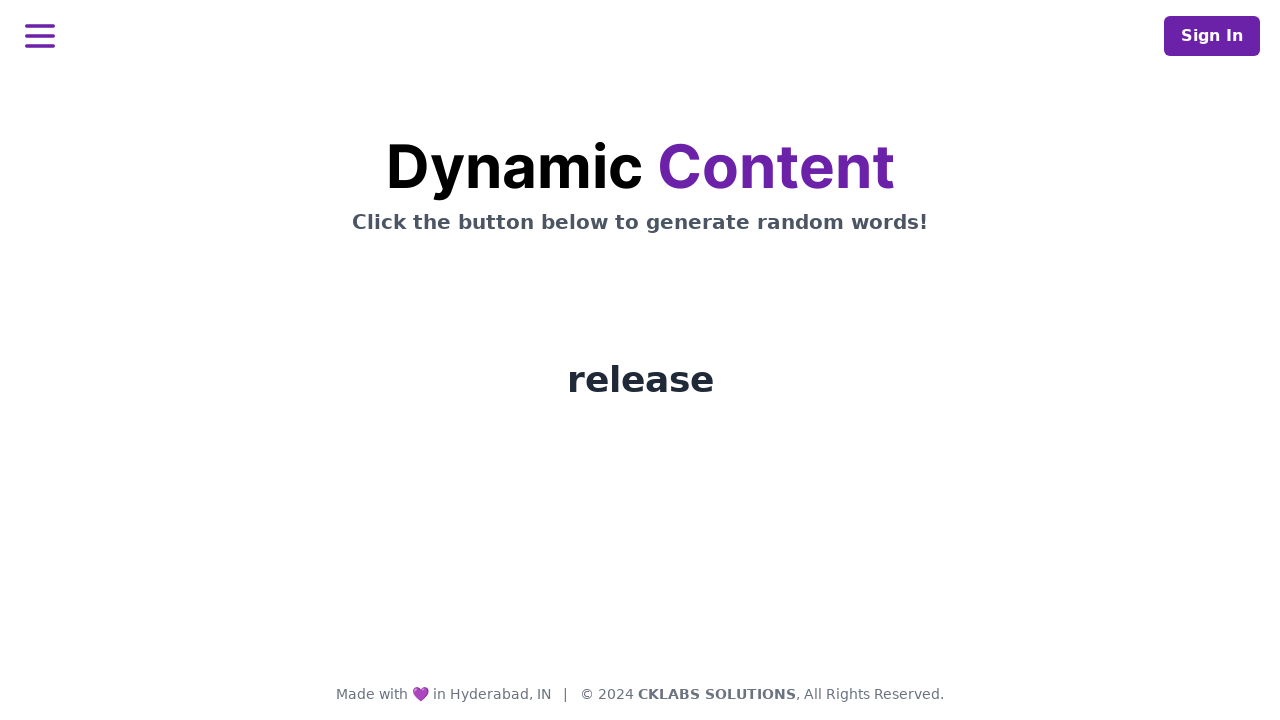

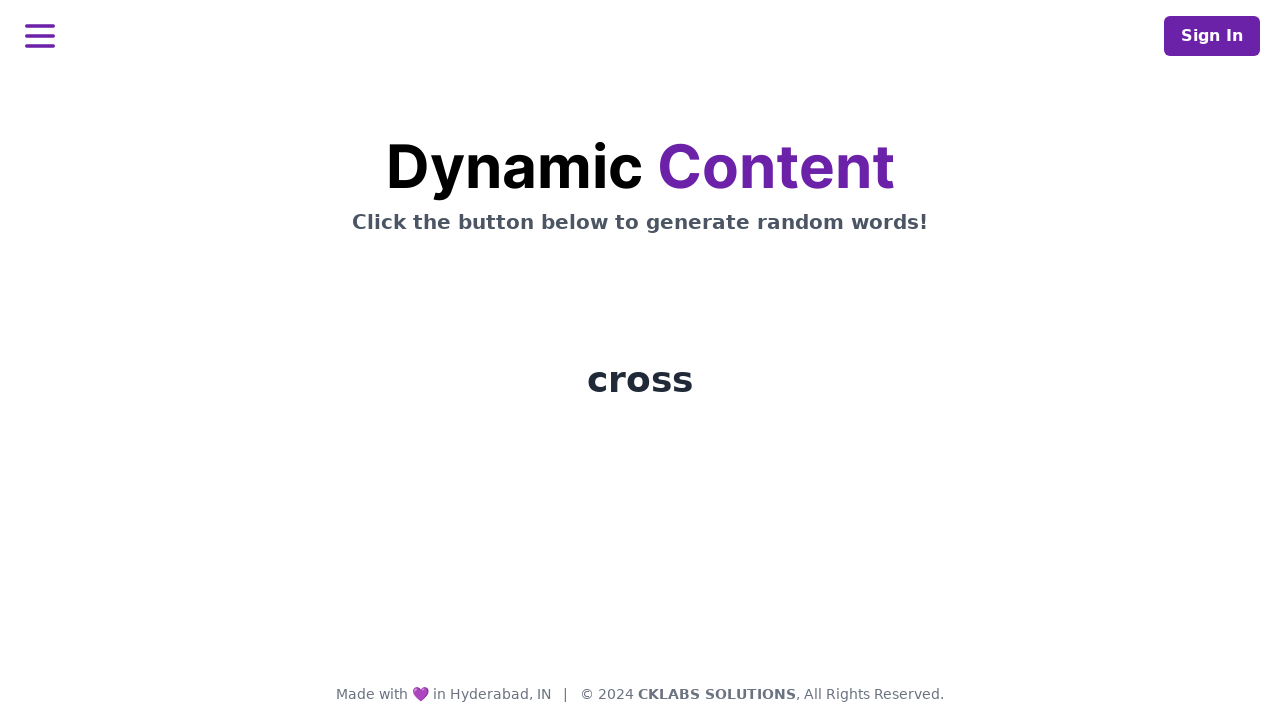